Tests selecting multiple checkboxes by clicking each unchecked checkbox

Starting URL: https://bonigarcia.dev/selenium-webdriver-java/web-form.html

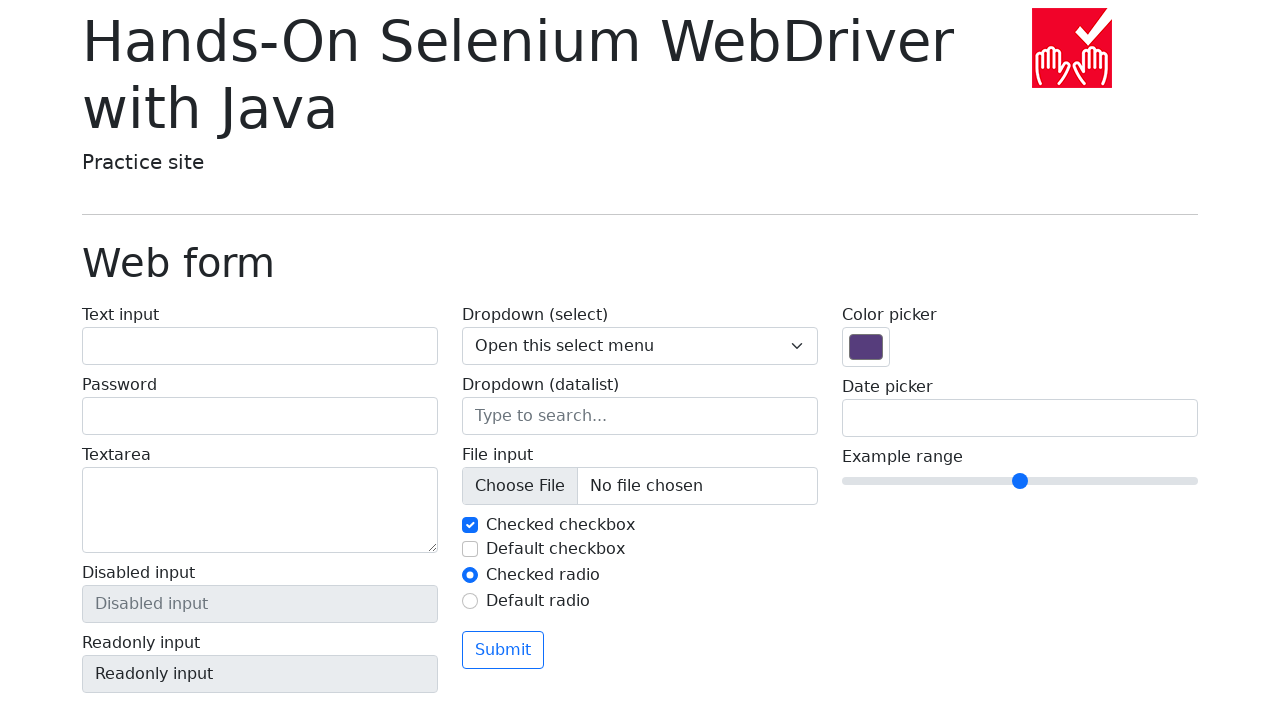

Navigated to web form page
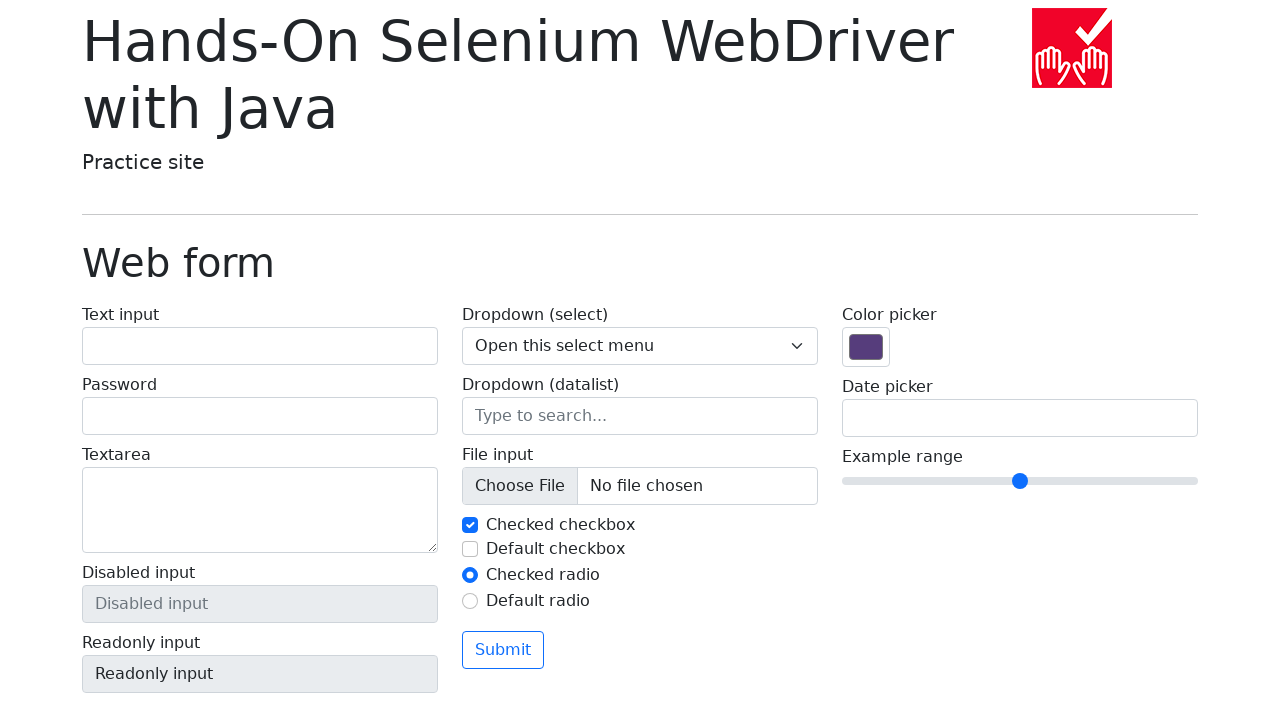

Located all checkboxes with name 'my-check'
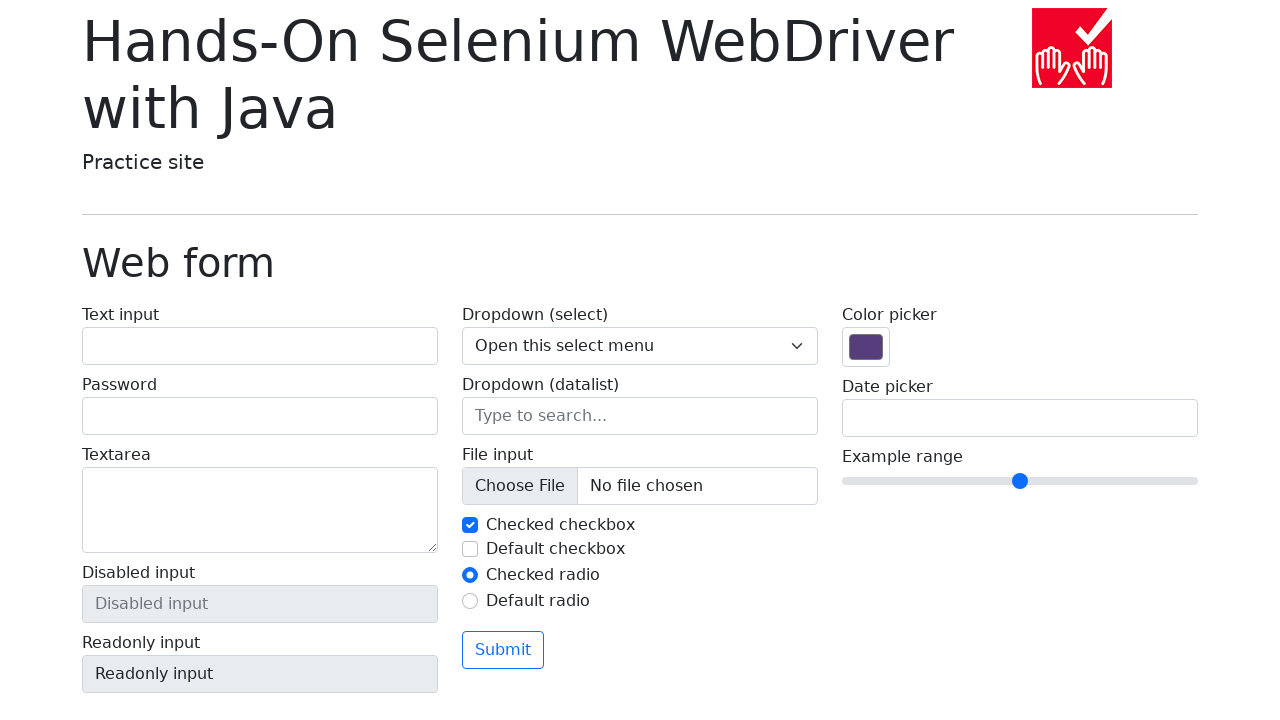

Found 2 checkboxes total
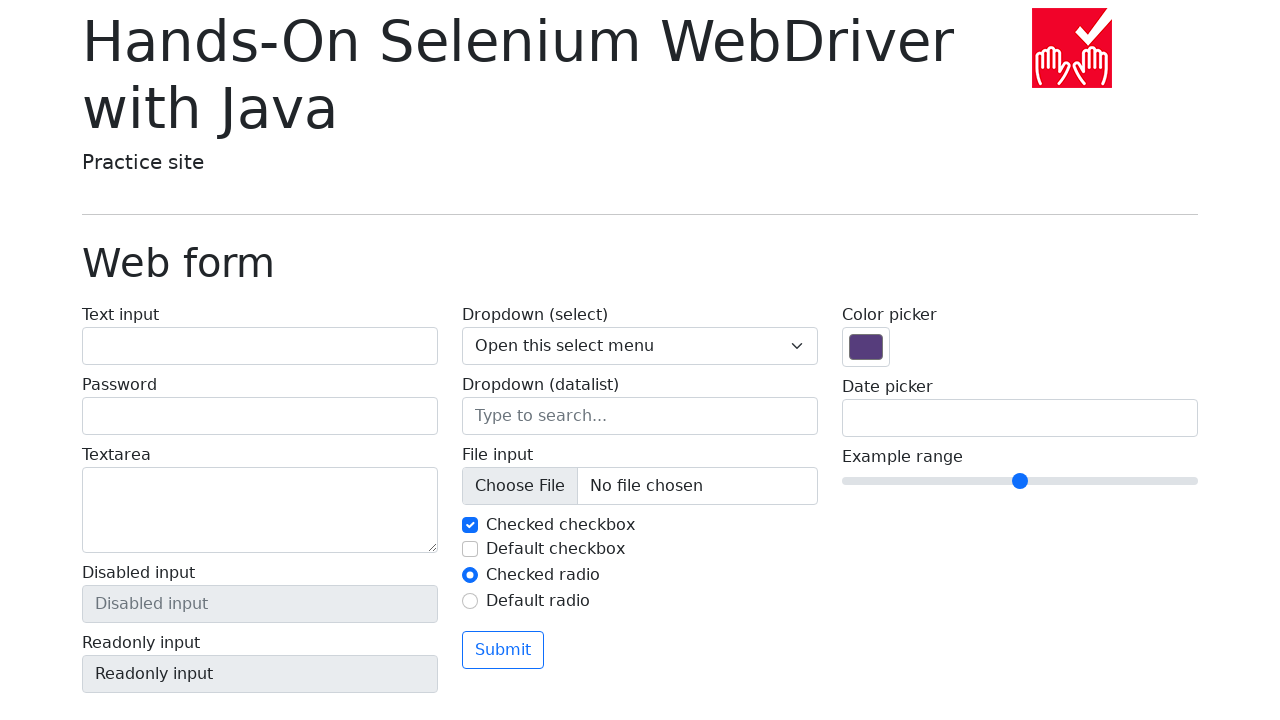

Selected checkbox at index 0
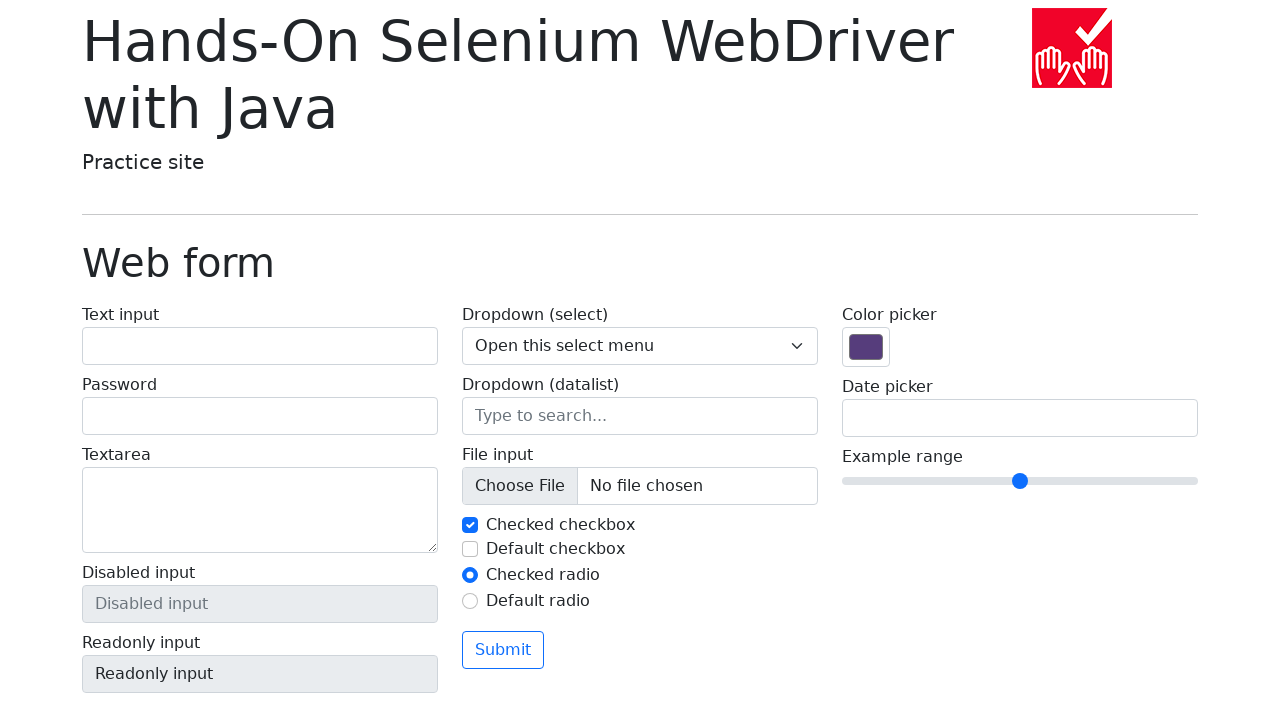

Checkbox 0 is already checked, skipping
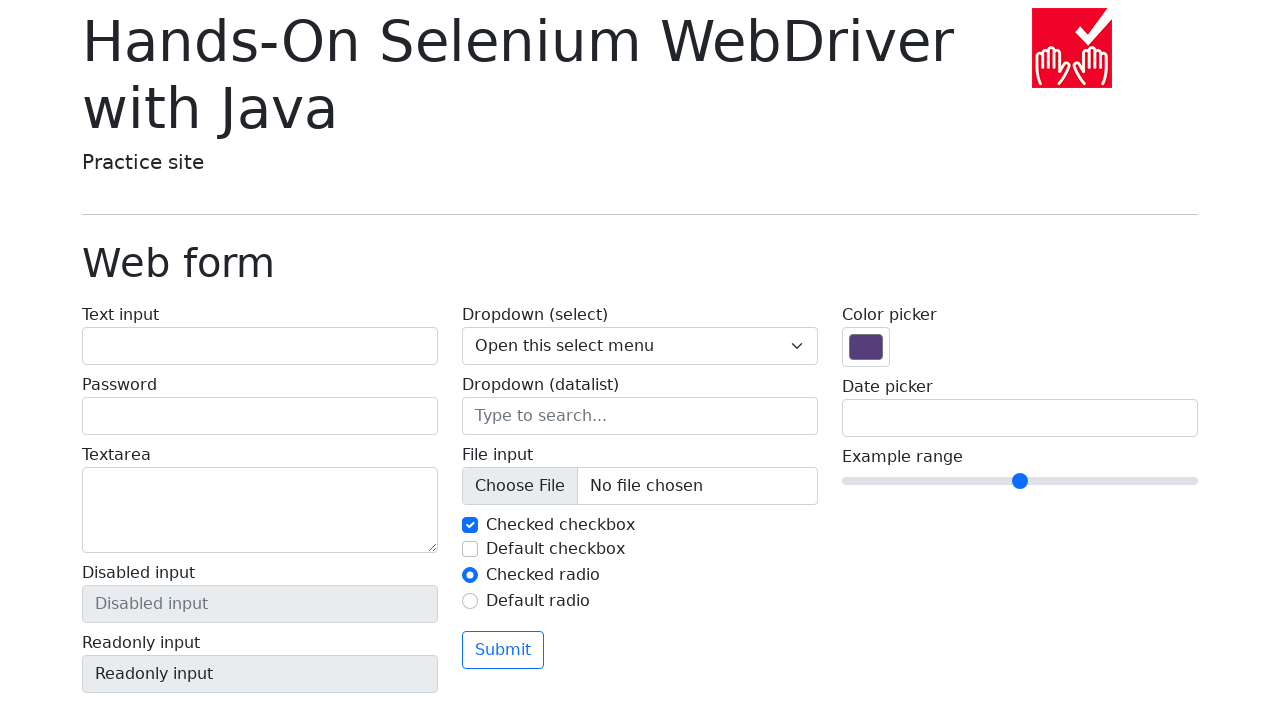

Selected checkbox at index 1
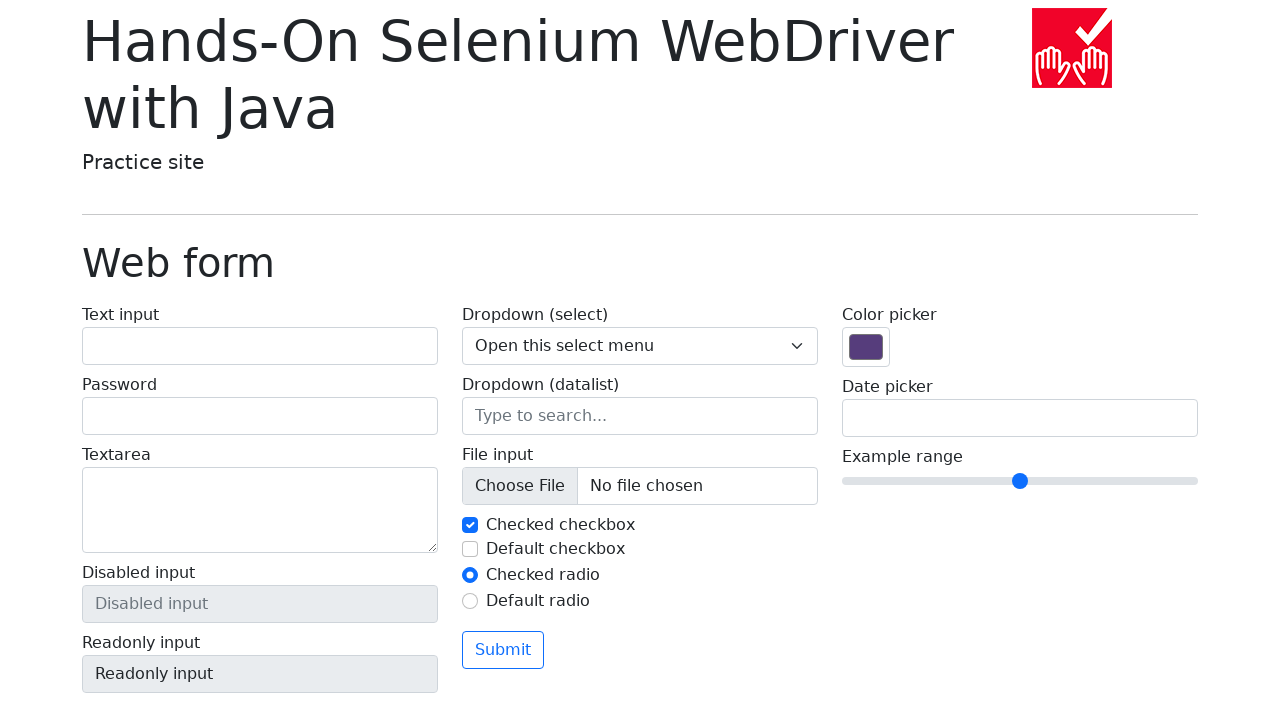

Checkbox 1 is unchecked, proceeding to click
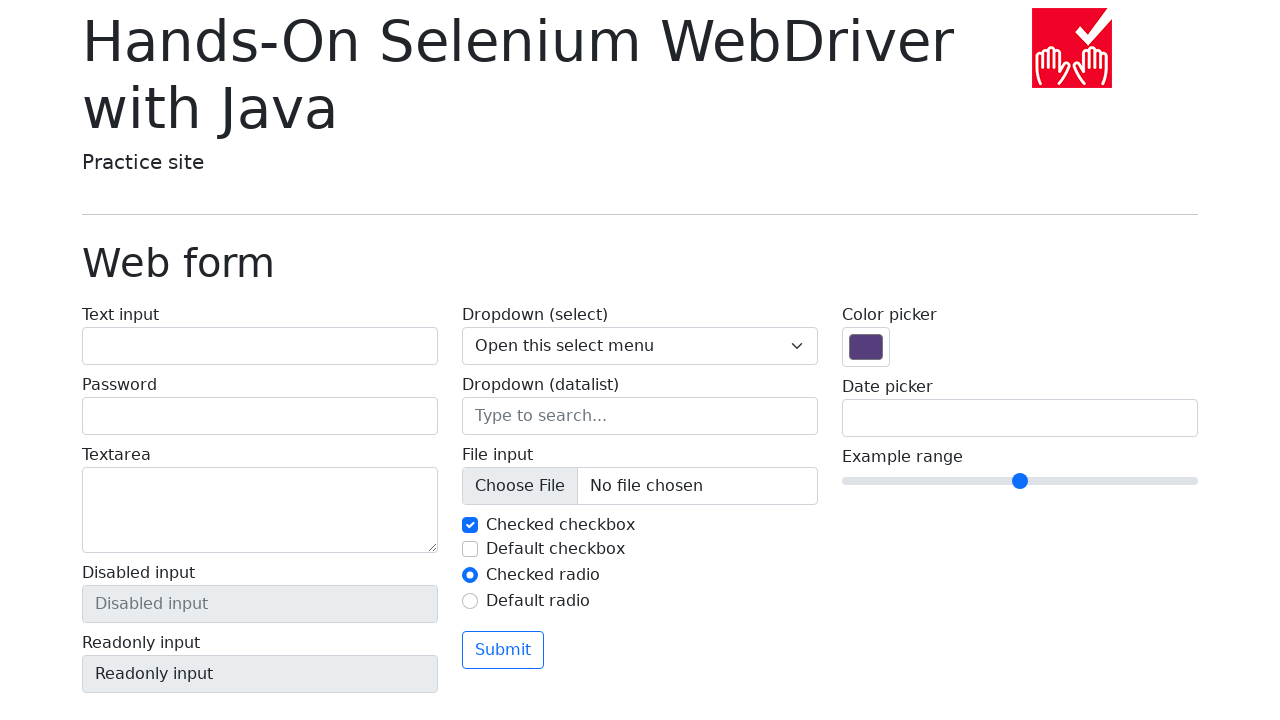

Clicked unchecked checkbox at index 1 at (470, 549) on input[name='my-check'] >> nth=1
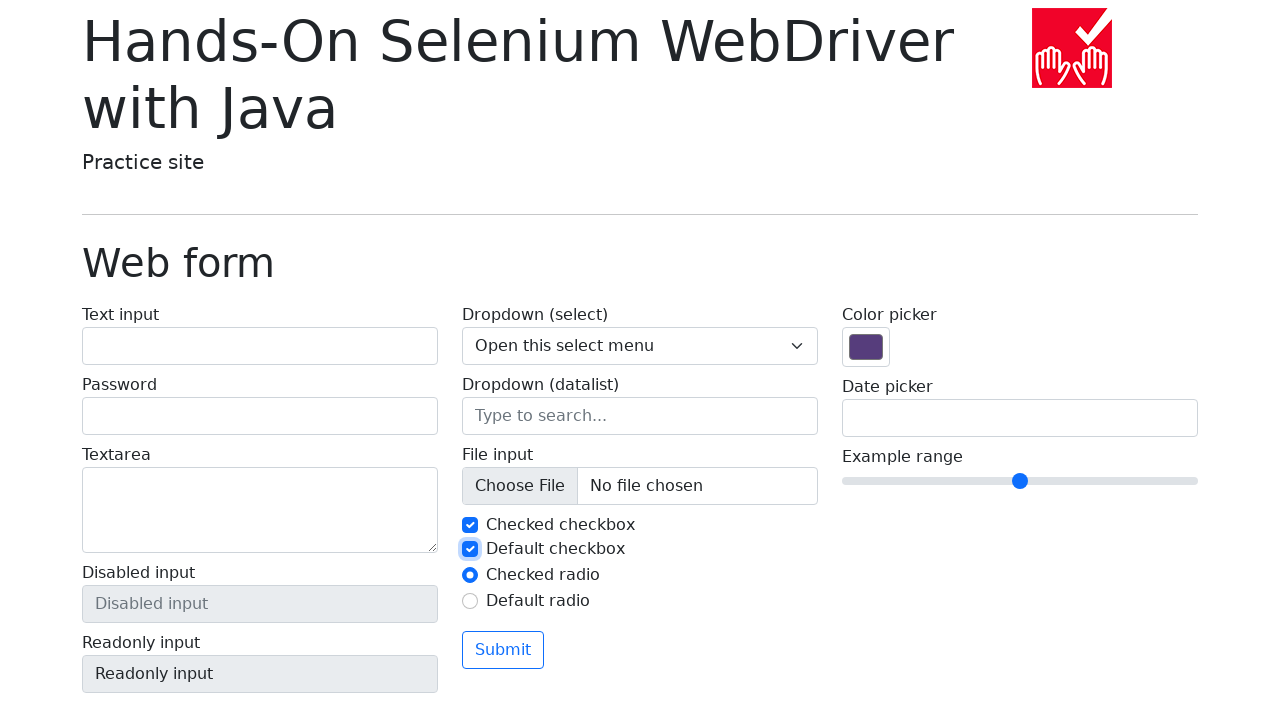

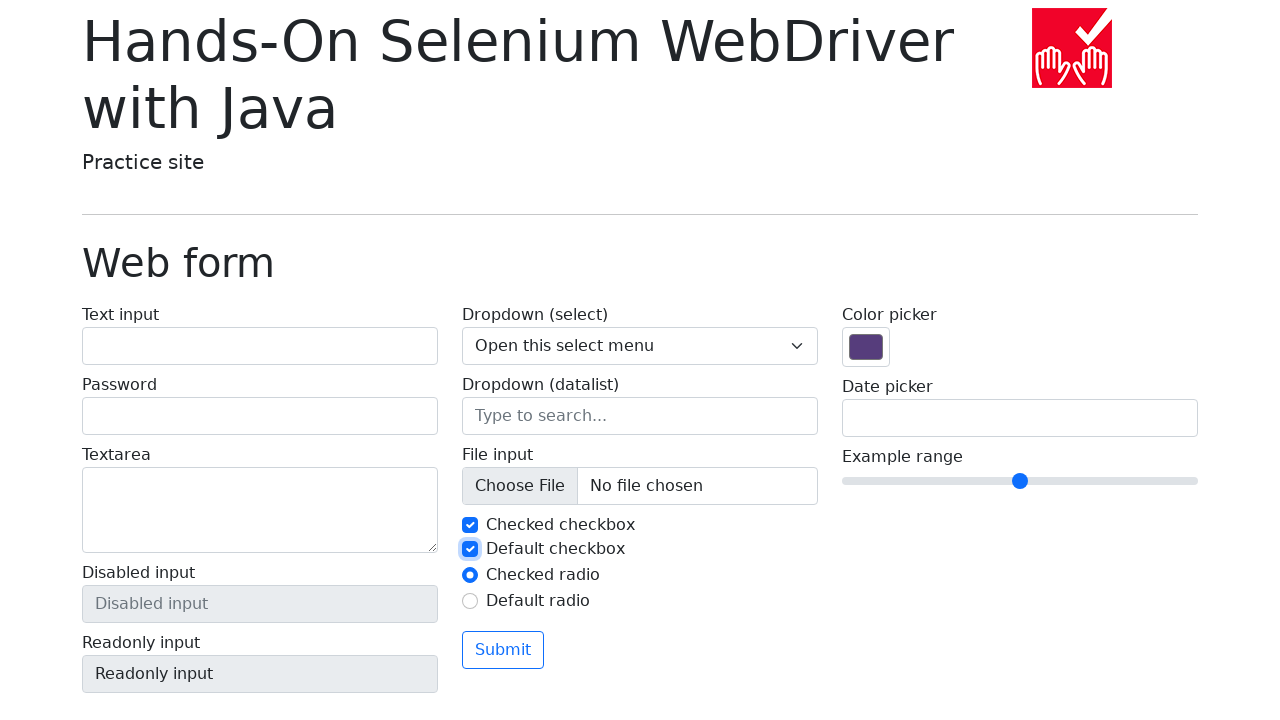